Tests iframe interaction and alert handling on W3Schools tryit editor by switching to an iframe, clicking a button to trigger an alert, and dismissing it

Starting URL: https://www.w3schools.com/jsref/tryit.asp?filename=tryjsref_alert

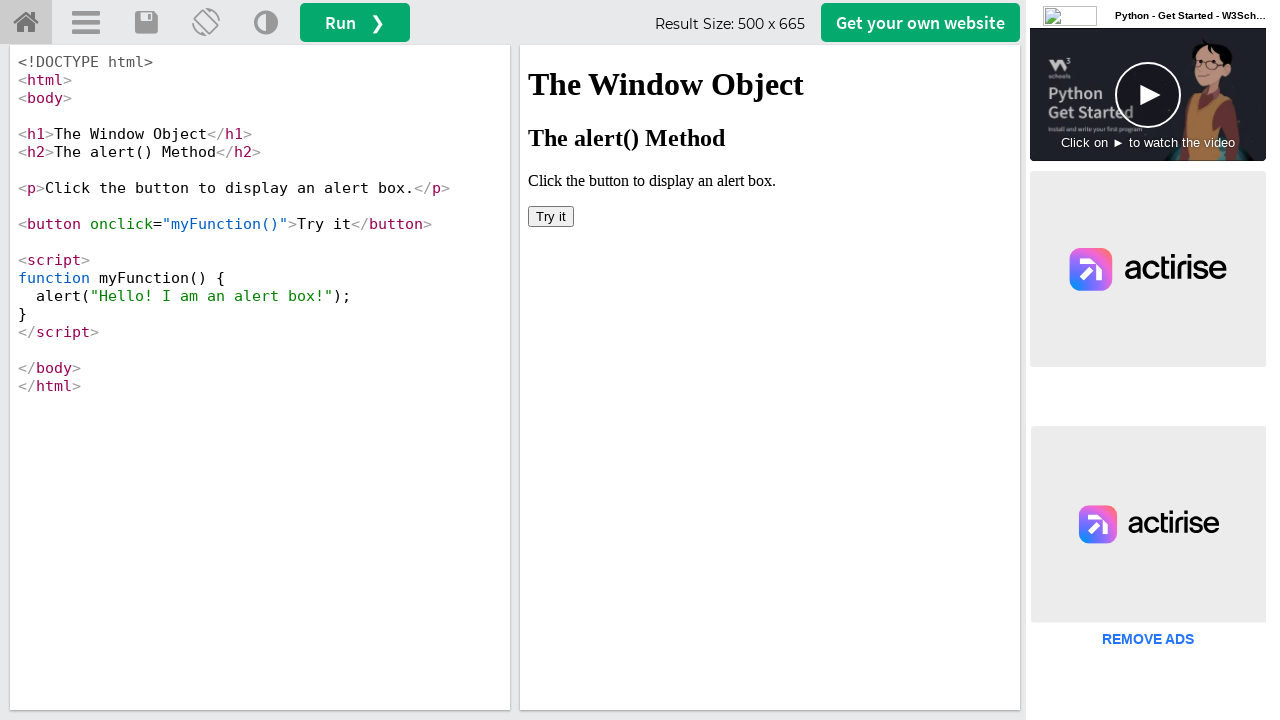

Located iframe with id 'iframeResult'
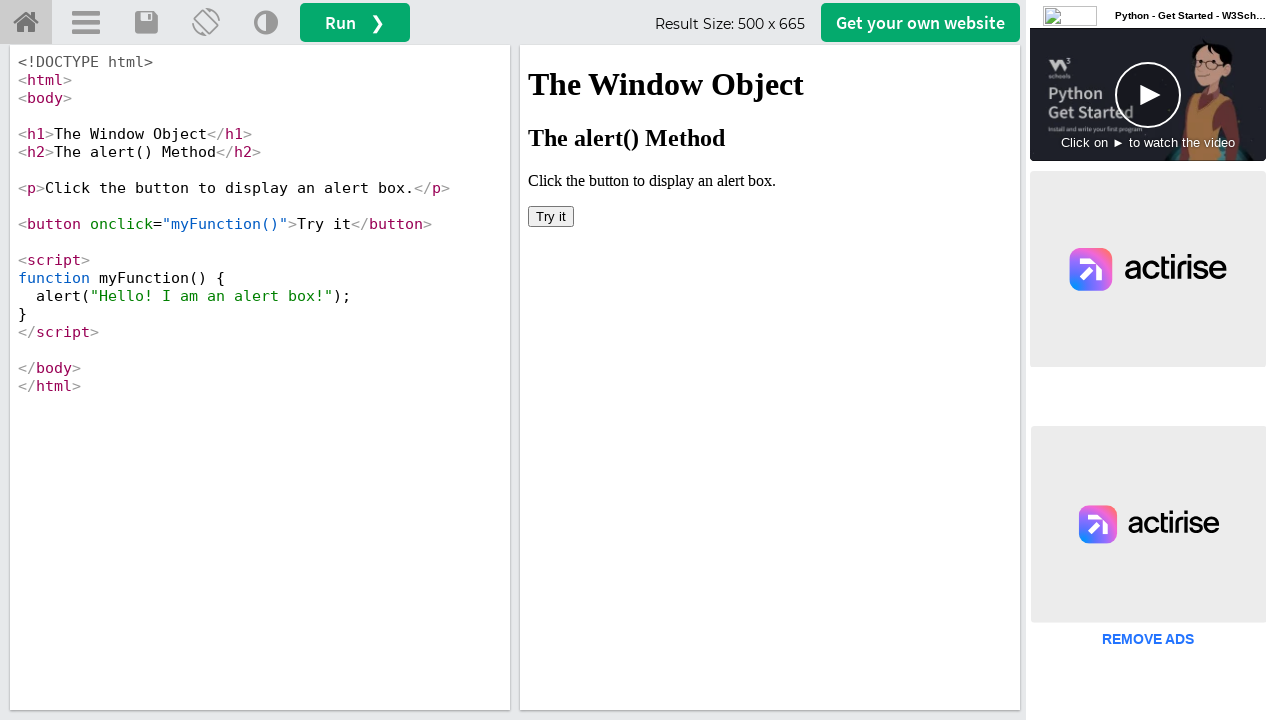

Clicked button to trigger alert dialog at (551, 216) on #iframeResult >> internal:control=enter-frame >> button[onclick='myFunction()']
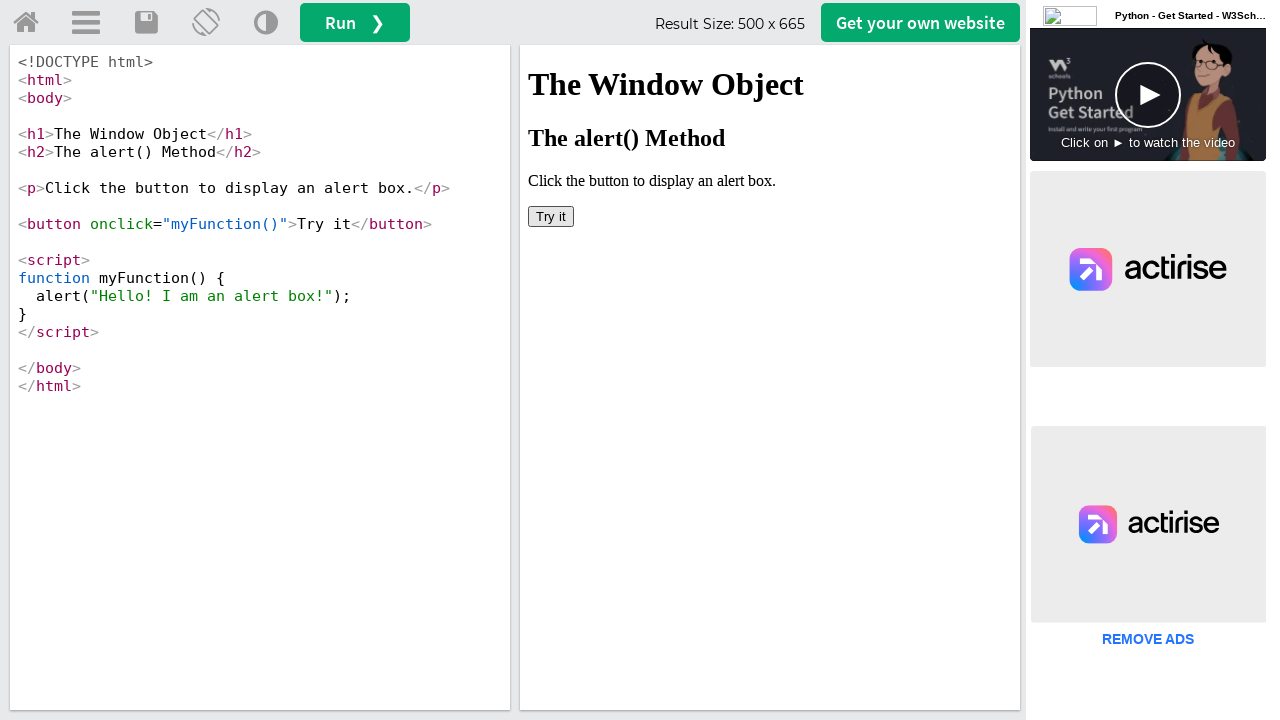

Set up dialog handler to dismiss alerts
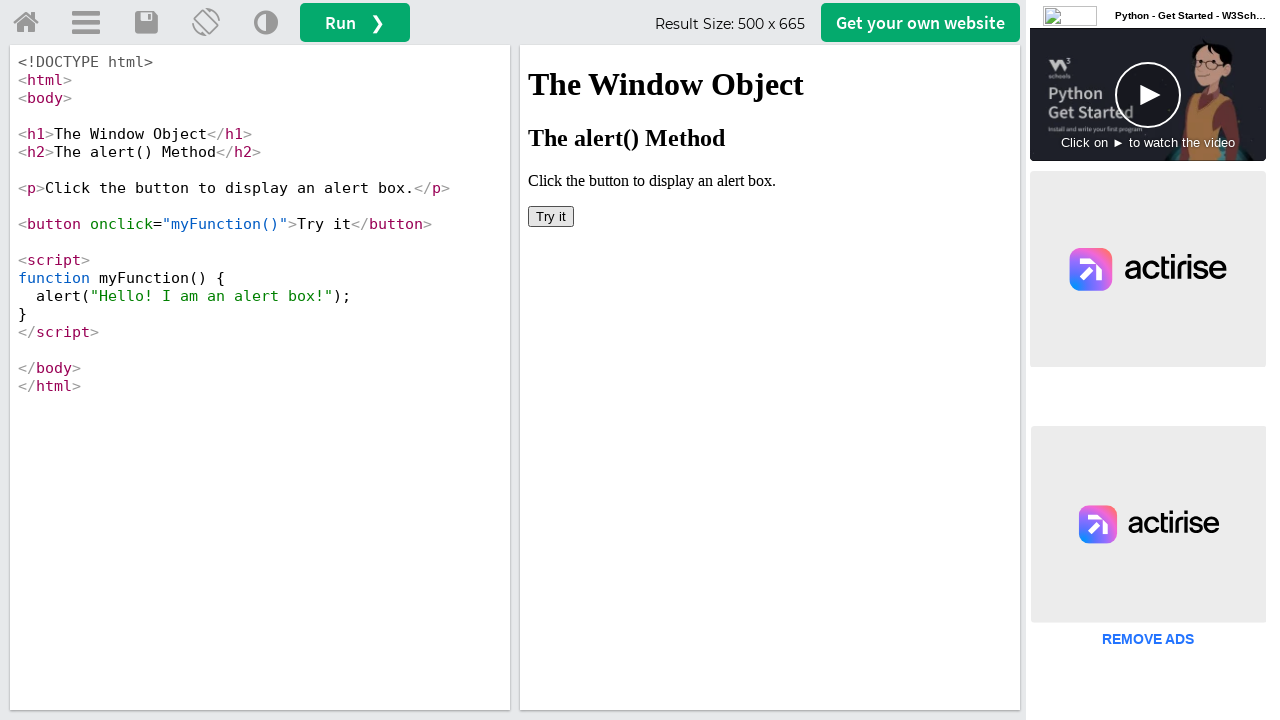

Retrieved page title: 'W3Schools Tryit Editor'
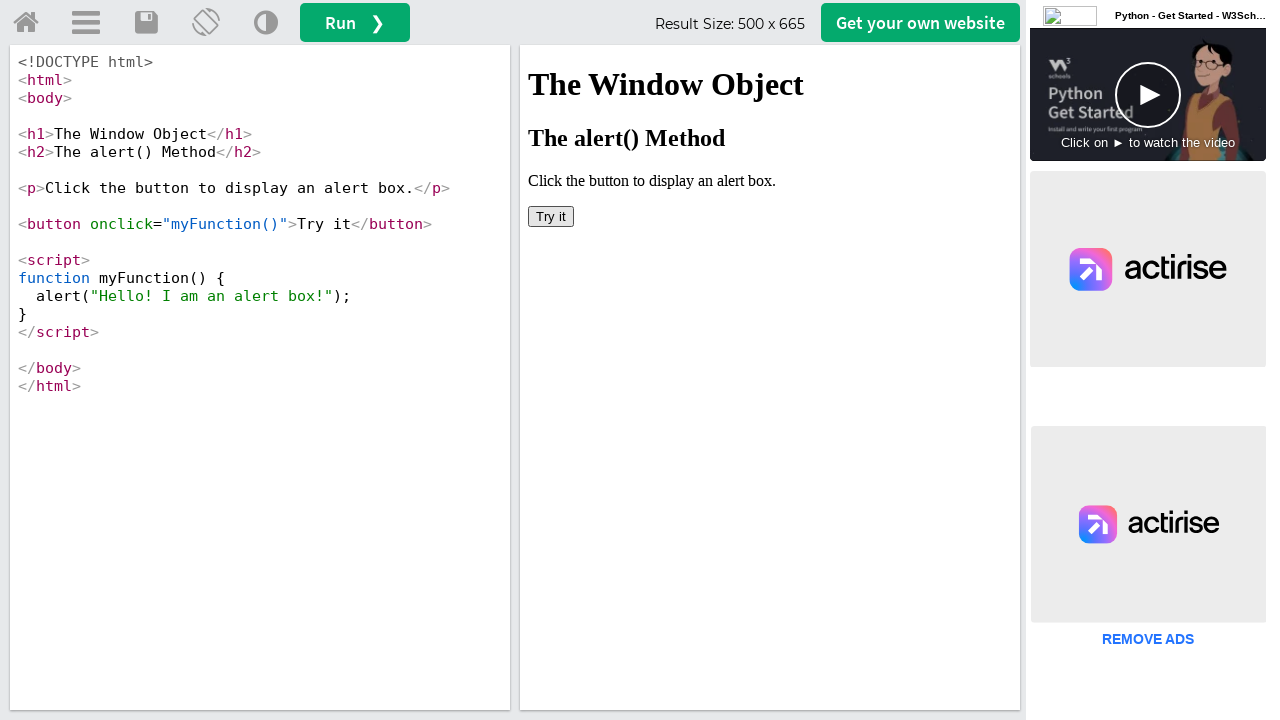

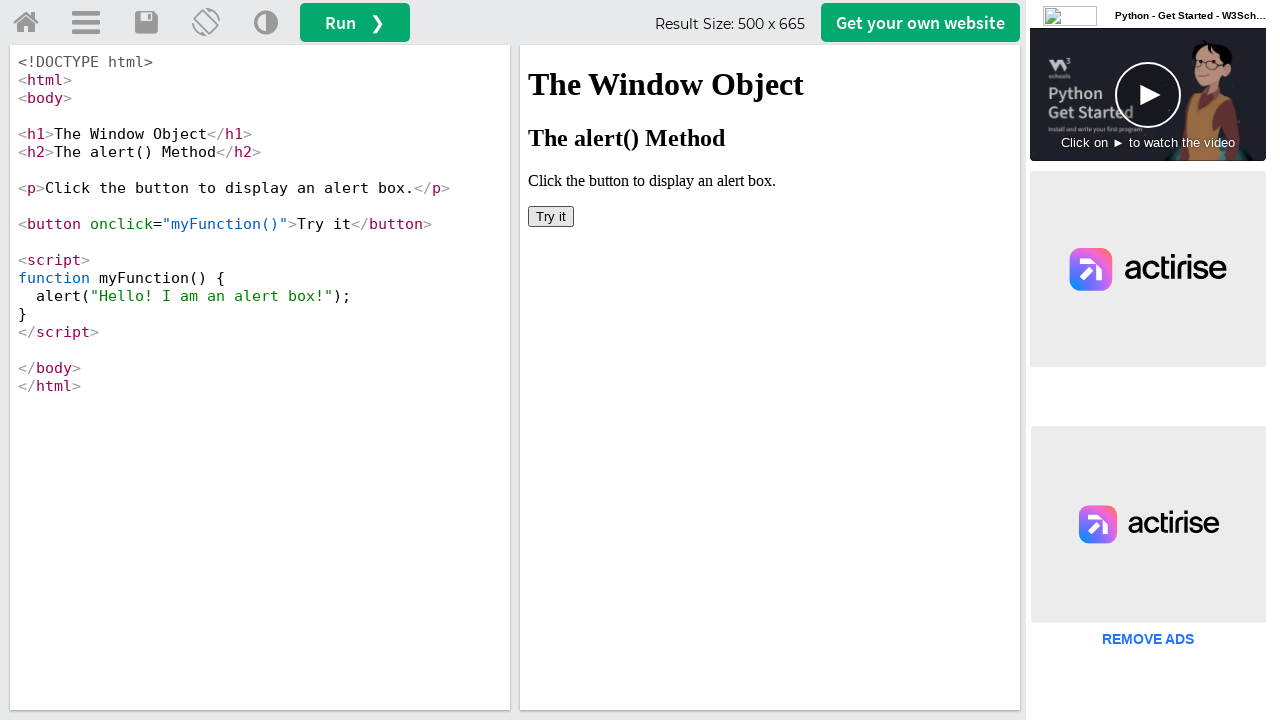